Tests mouse hover and context click actions on an automation practice page, hovering over an element, right-clicking on a link, then clicking a reload link

Starting URL: https://rahulshettyacademy.com/AutomationPractice/

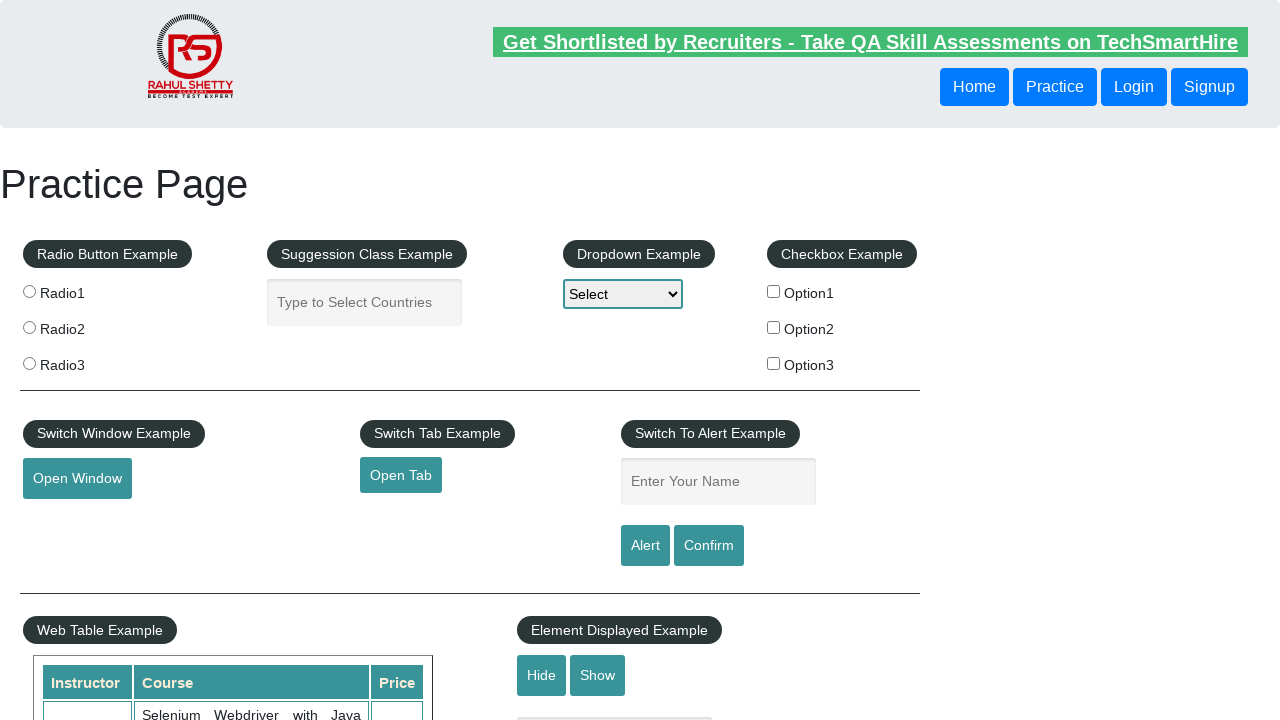

Hovered over the mouse hover element at (83, 361) on #mousehover
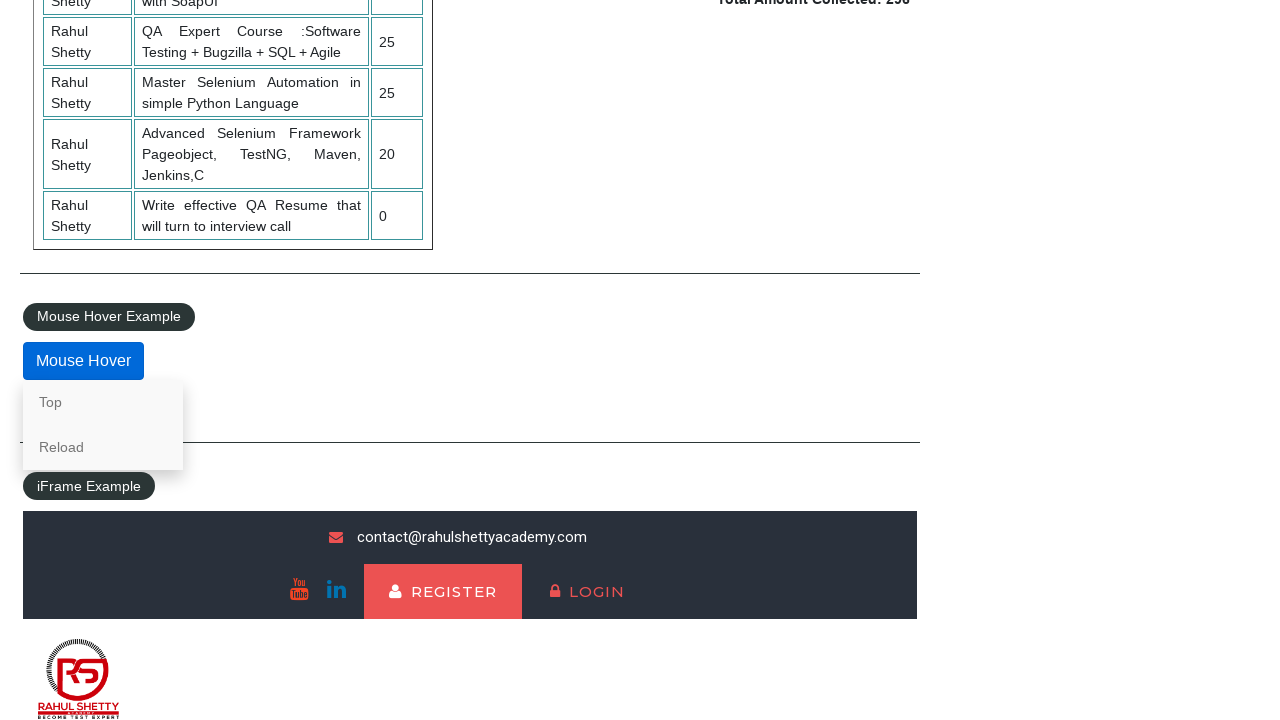

Right-clicked on the 'Top' link at (103, 402) on text=Top
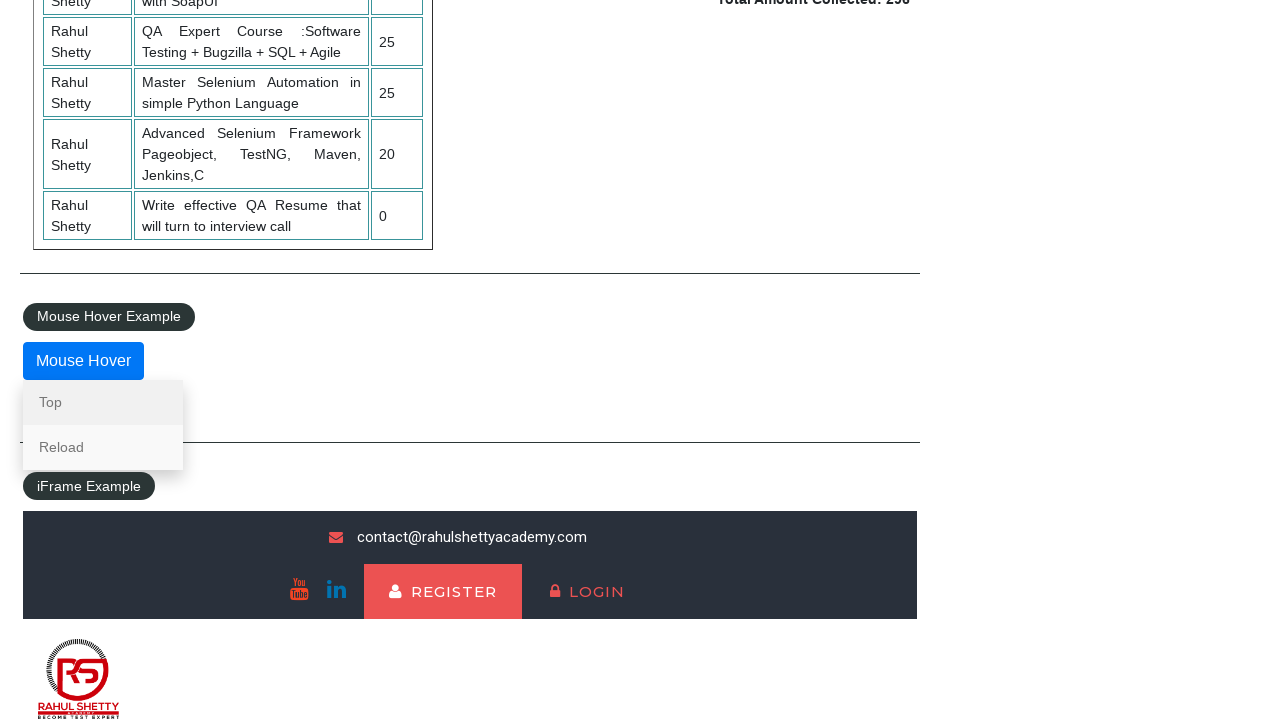

Clicked on the 'Reload' link at (103, 447) on text=Reload
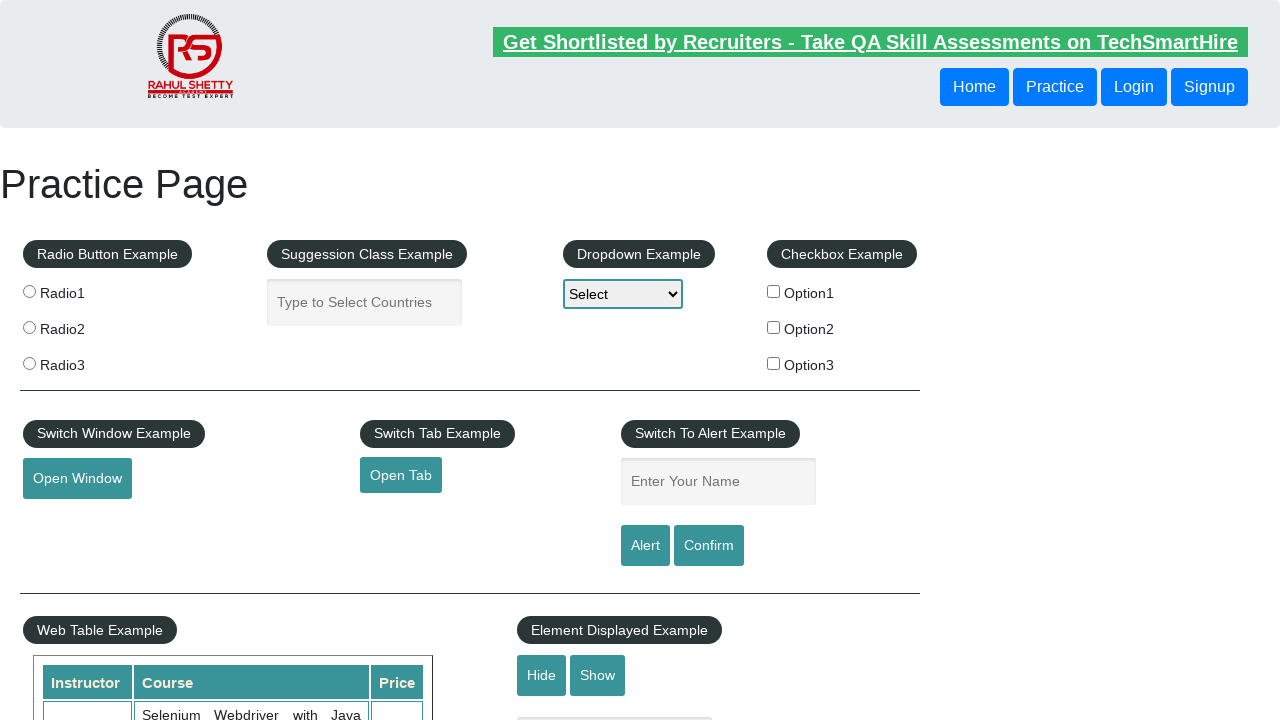

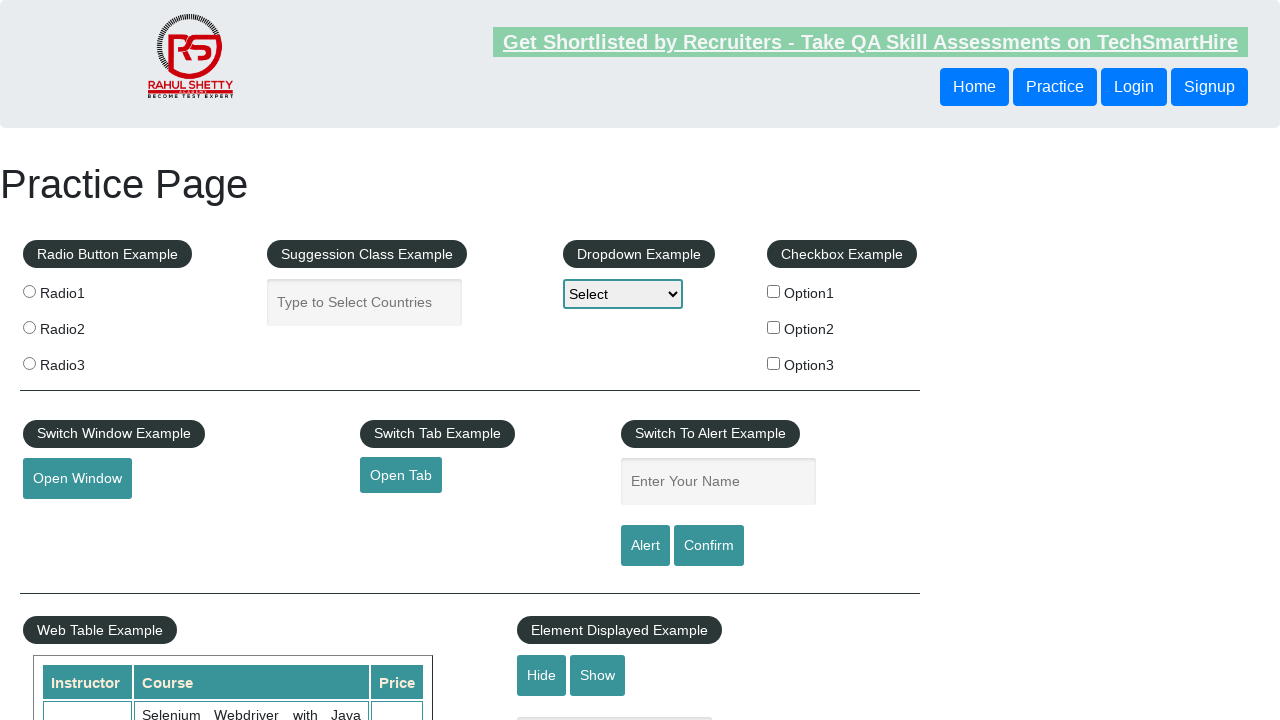